Tests filling the entire feedback form with data, submitting it, and verifying all values are displayed correctly on the confirmation page.

Starting URL: https://uljanovs.github.io/site/tasks/provide_feedback

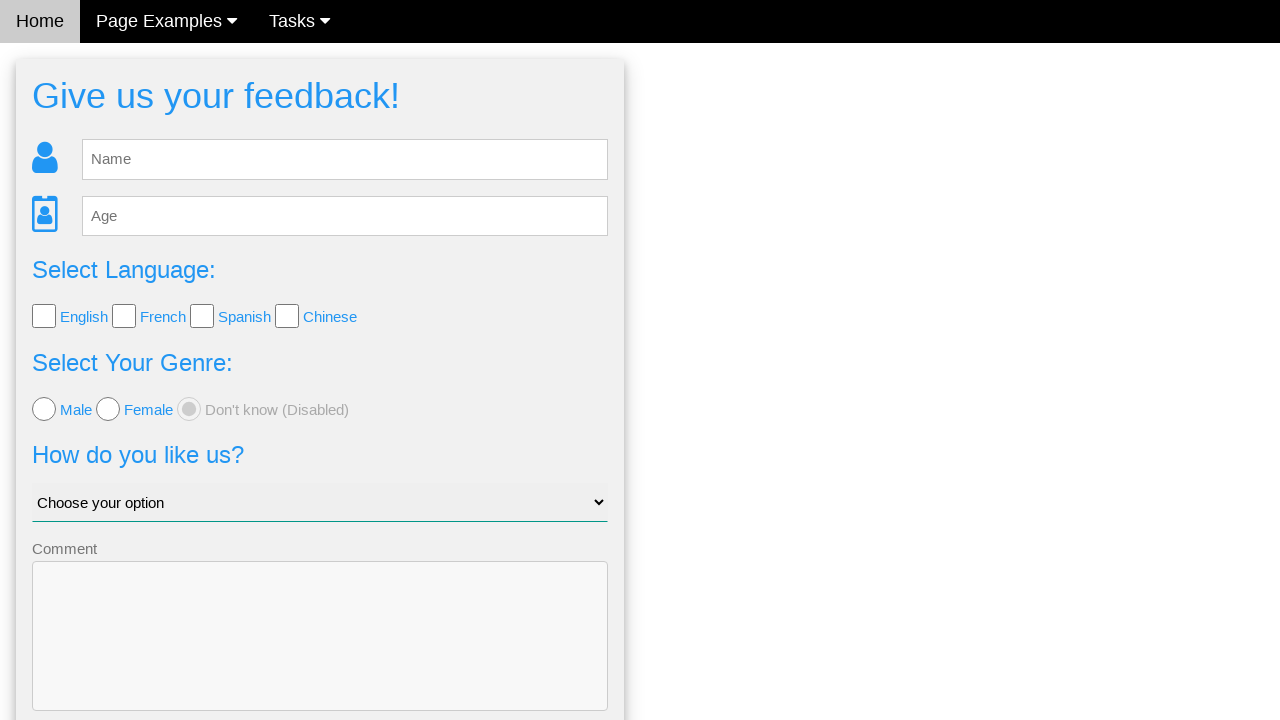

Waited for feedback form to load
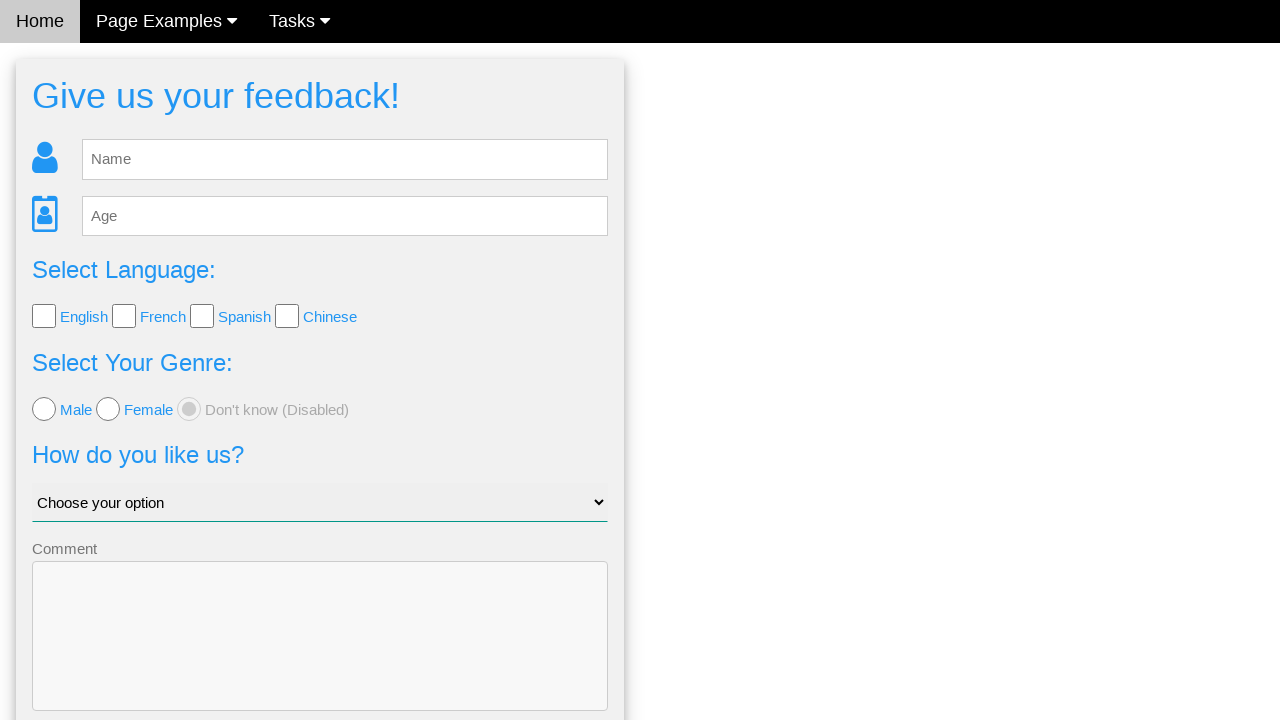

Filled name field with 'name' on #fb_name
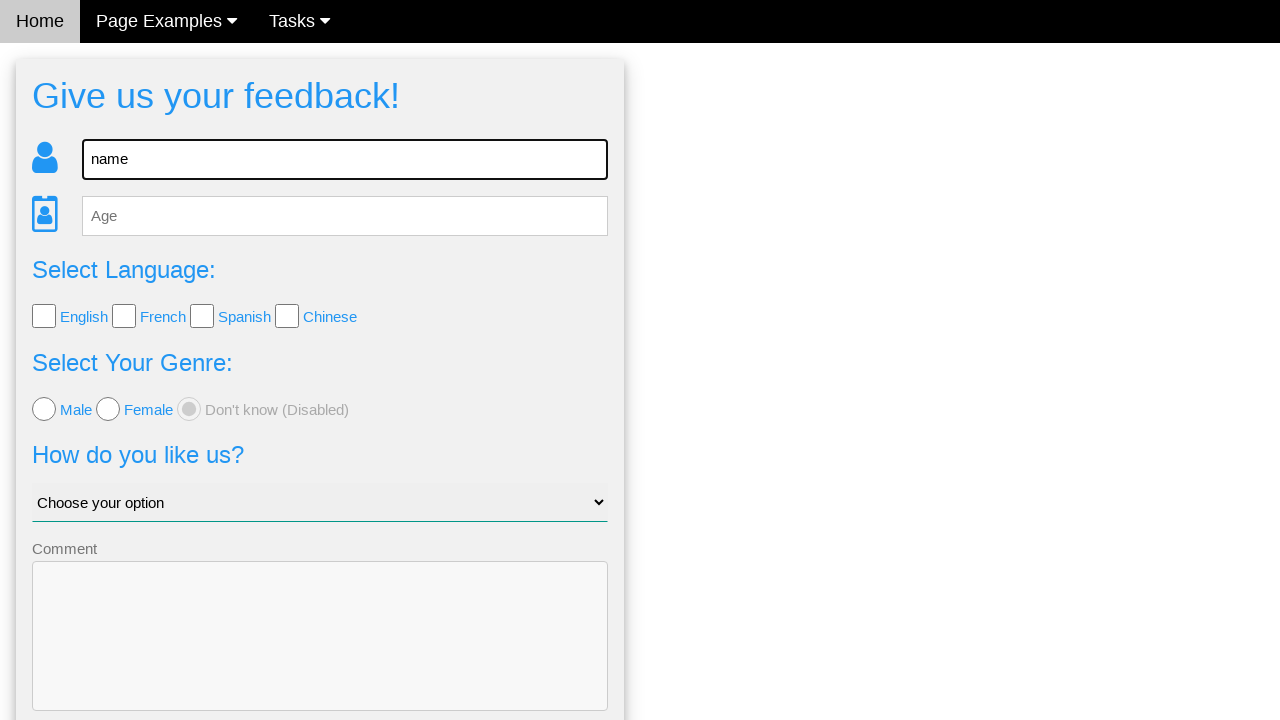

Filled age field with '30' on #fb_age
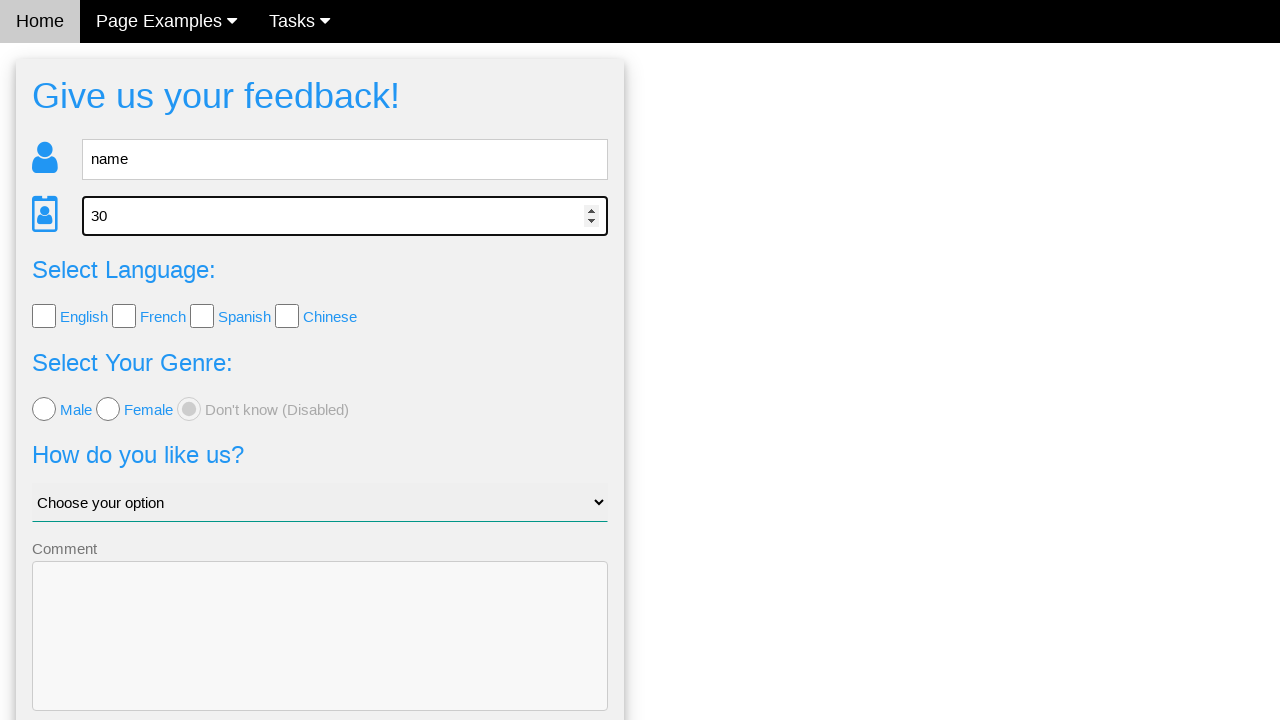

Checked language checkbox 1 at (44, 316) on input[type='checkbox'][name='language'] >> nth=0
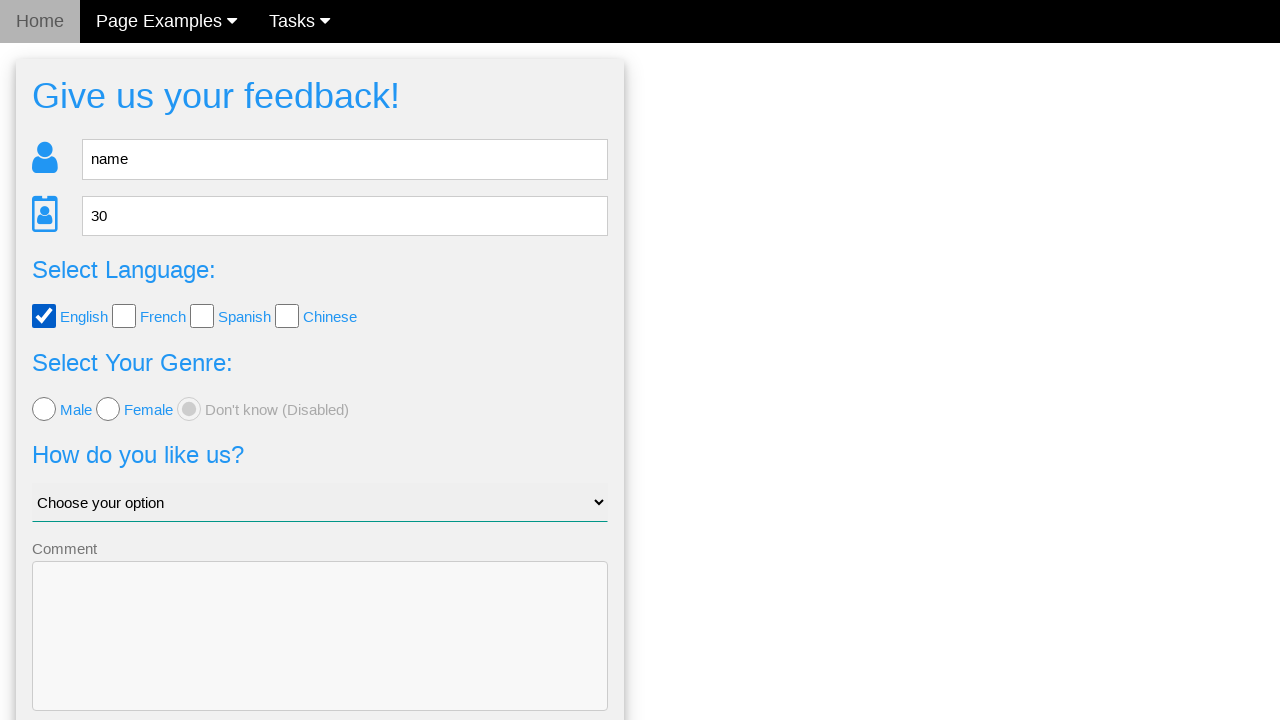

Checked language checkbox 2 at (124, 316) on input[type='checkbox'][name='language'] >> nth=1
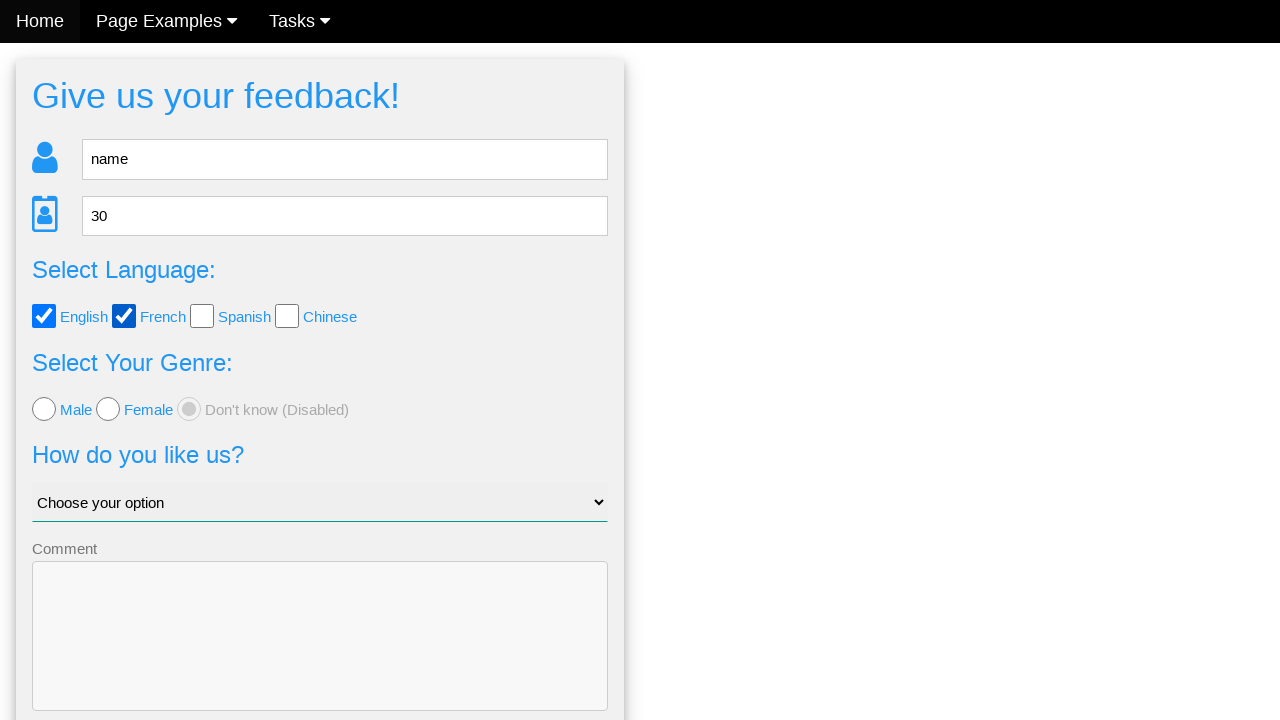

Checked language checkbox 3 at (202, 316) on input[type='checkbox'][name='language'] >> nth=2
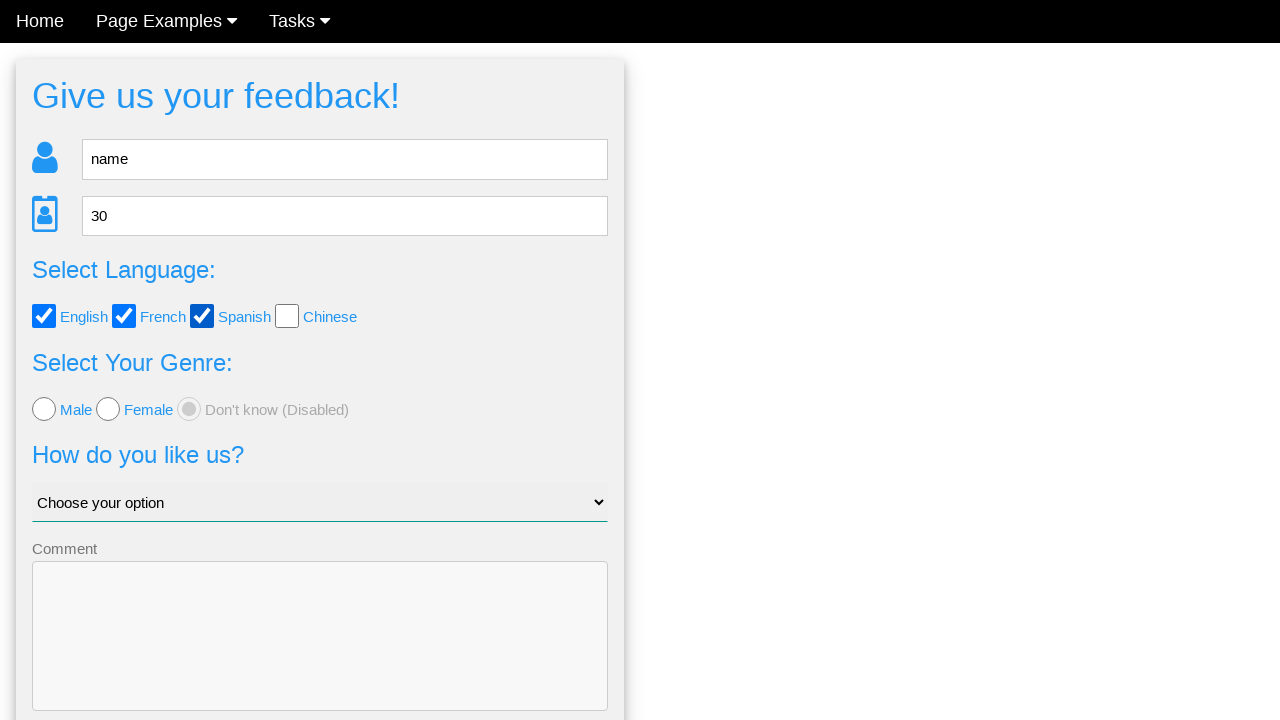

Checked language checkbox 4 at (287, 316) on input[type='checkbox'][name='language'] >> nth=3
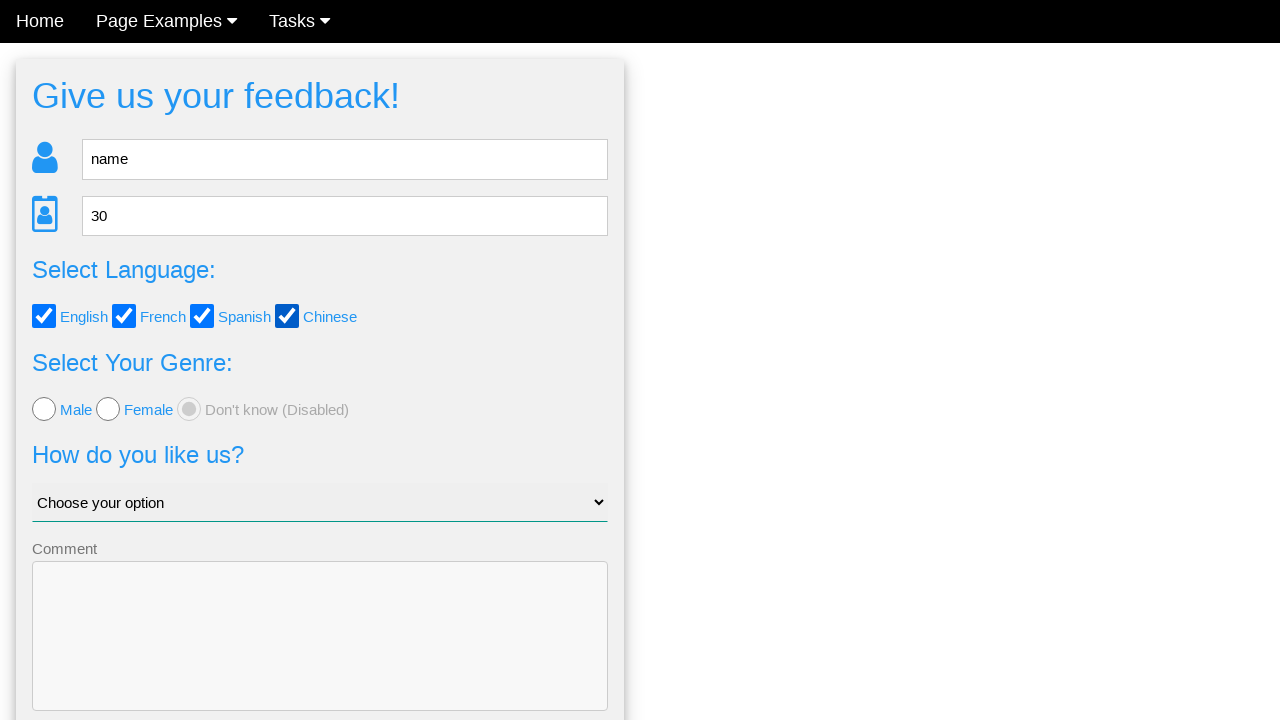

Selected male gender option at (44, 409) on input[name='gender'][value='male']
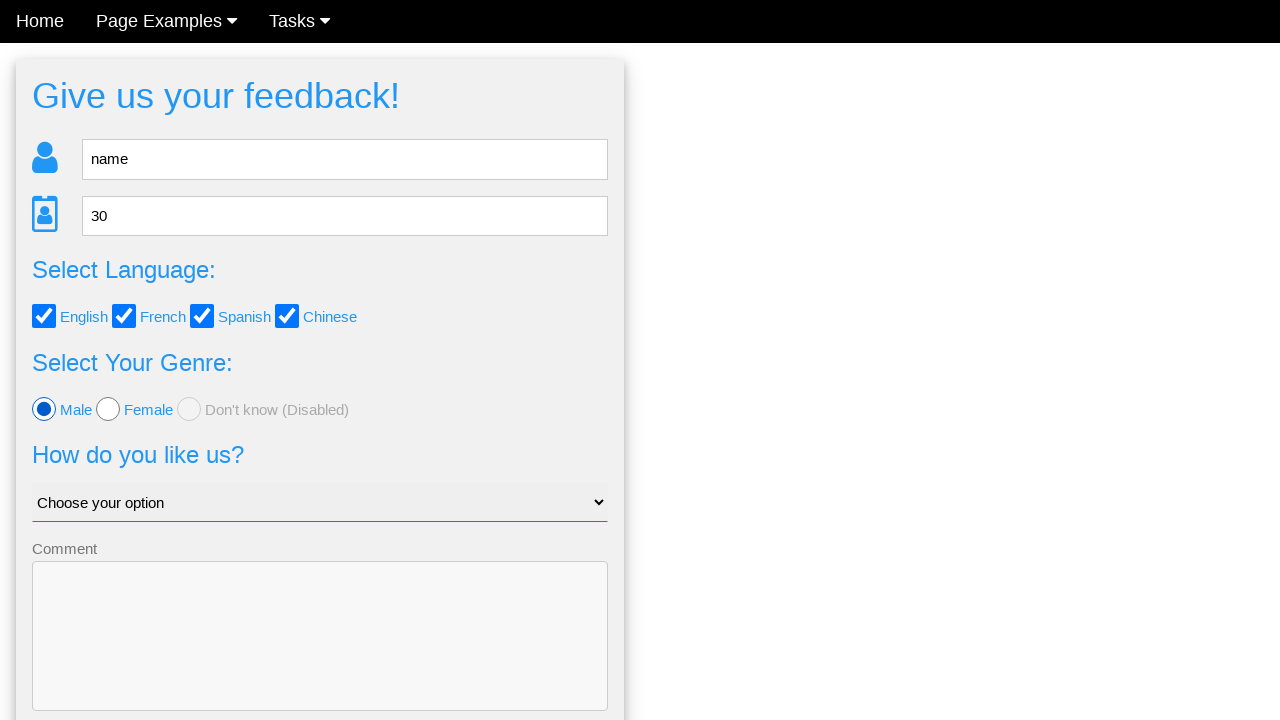

Selected 'Why me?' from dropdown on #like_us
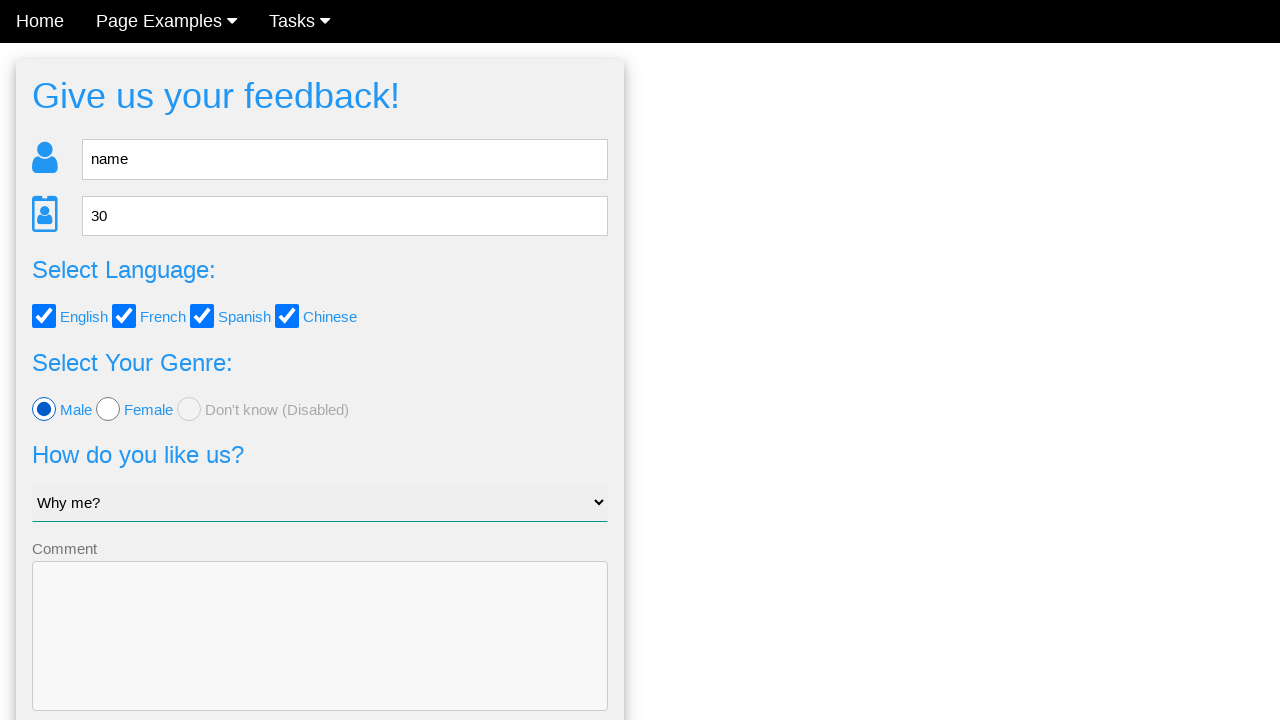

Filled comment field with 'Some comment, test, test' on textarea[name='comment']
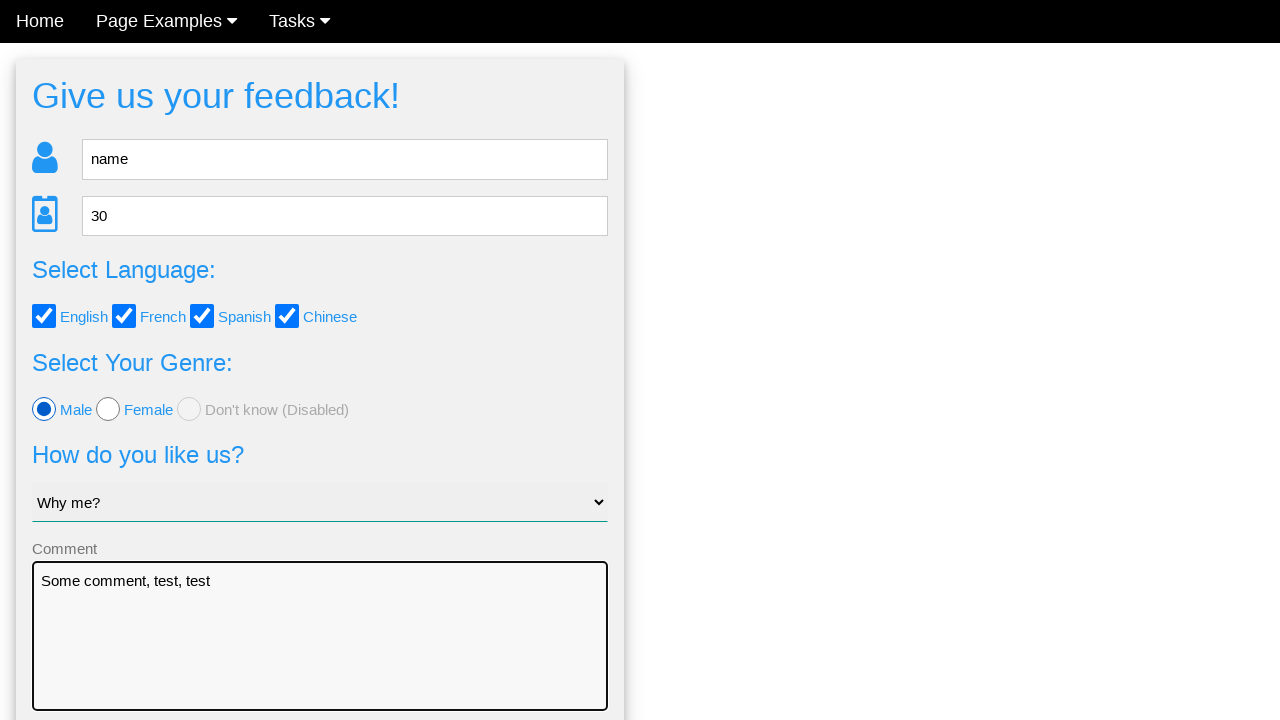

Clicked Send button to submit form at (320, 656) on button
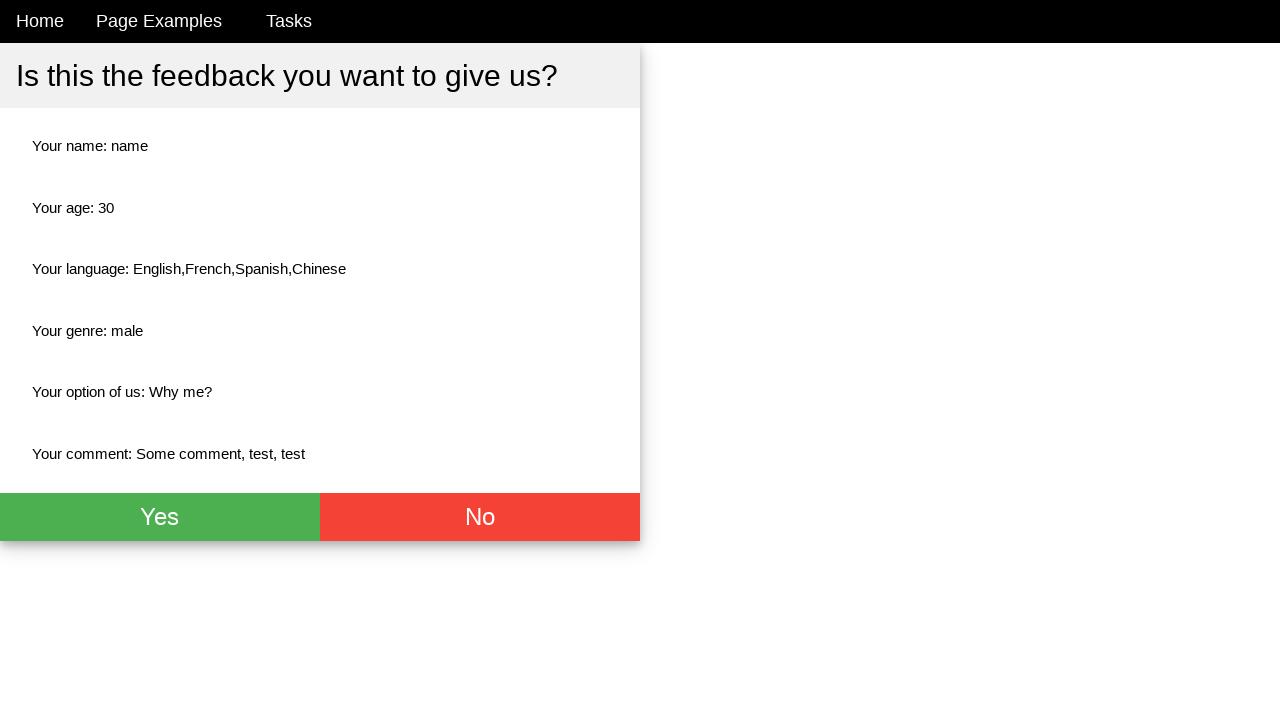

Confirmation page loaded
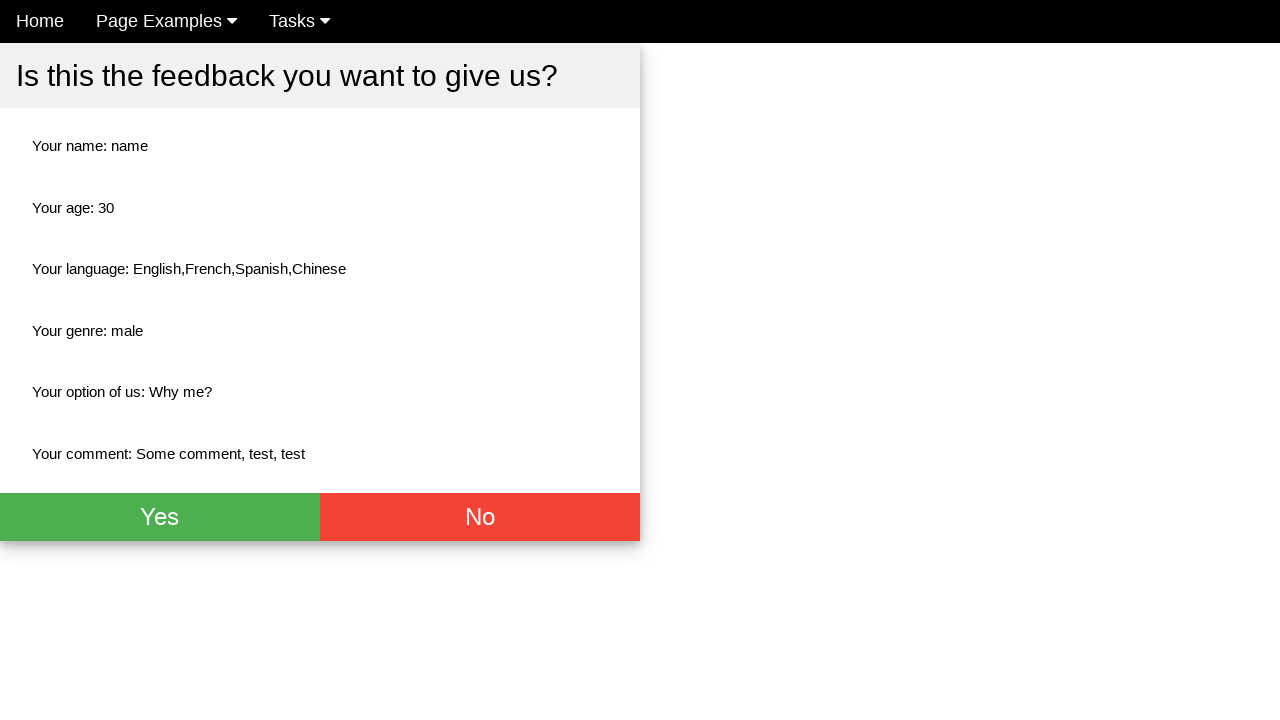

Verified name field displays 'name'
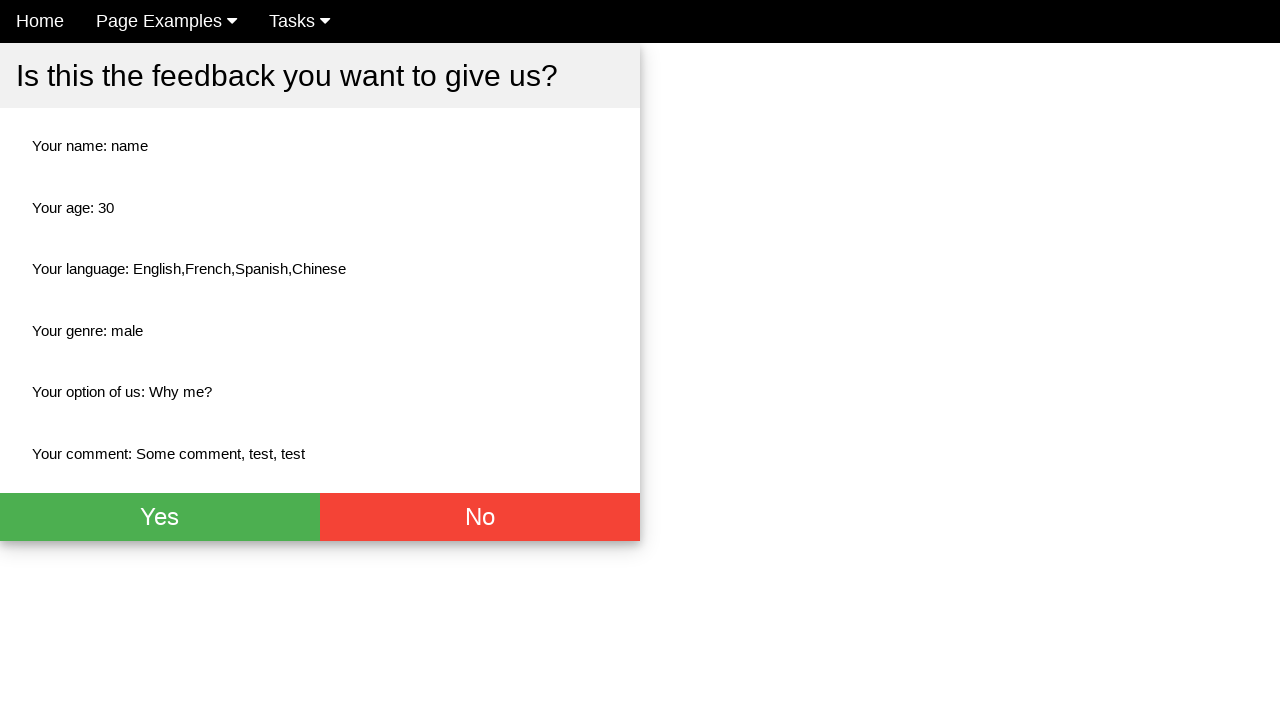

Verified age field displays '30'
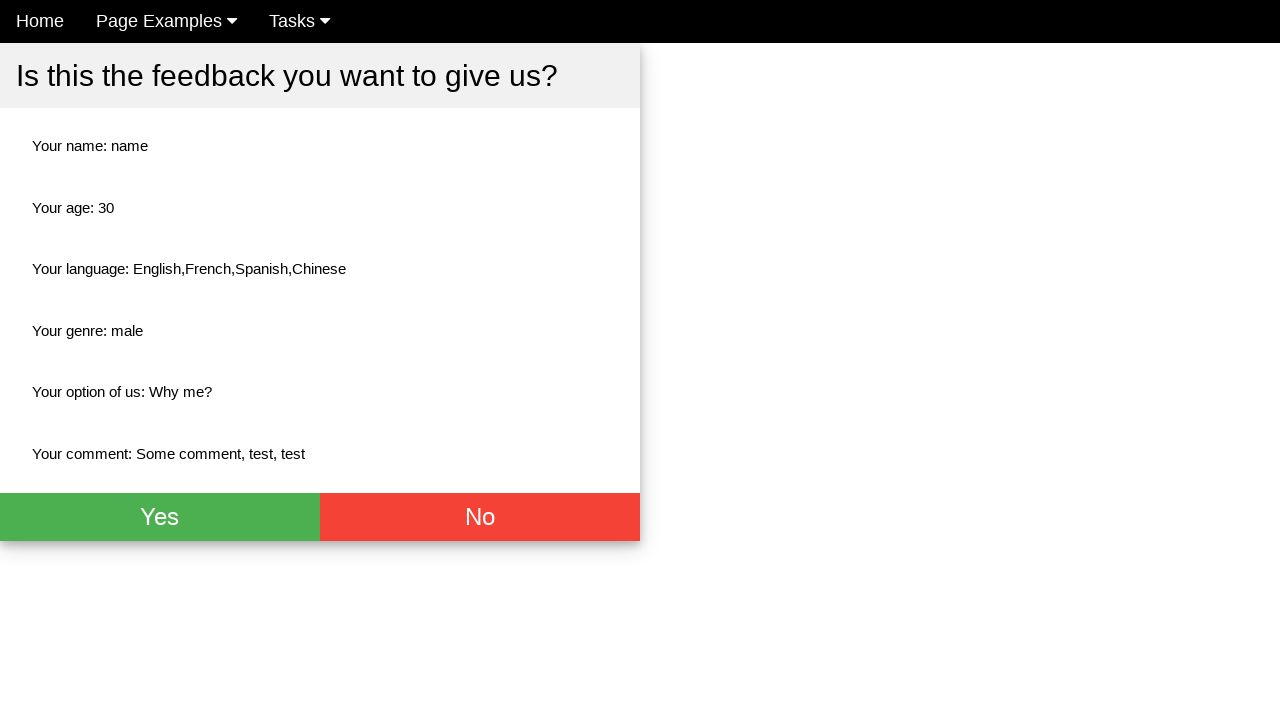

Verified language field displays 'English,French,Spanish,Chinese'
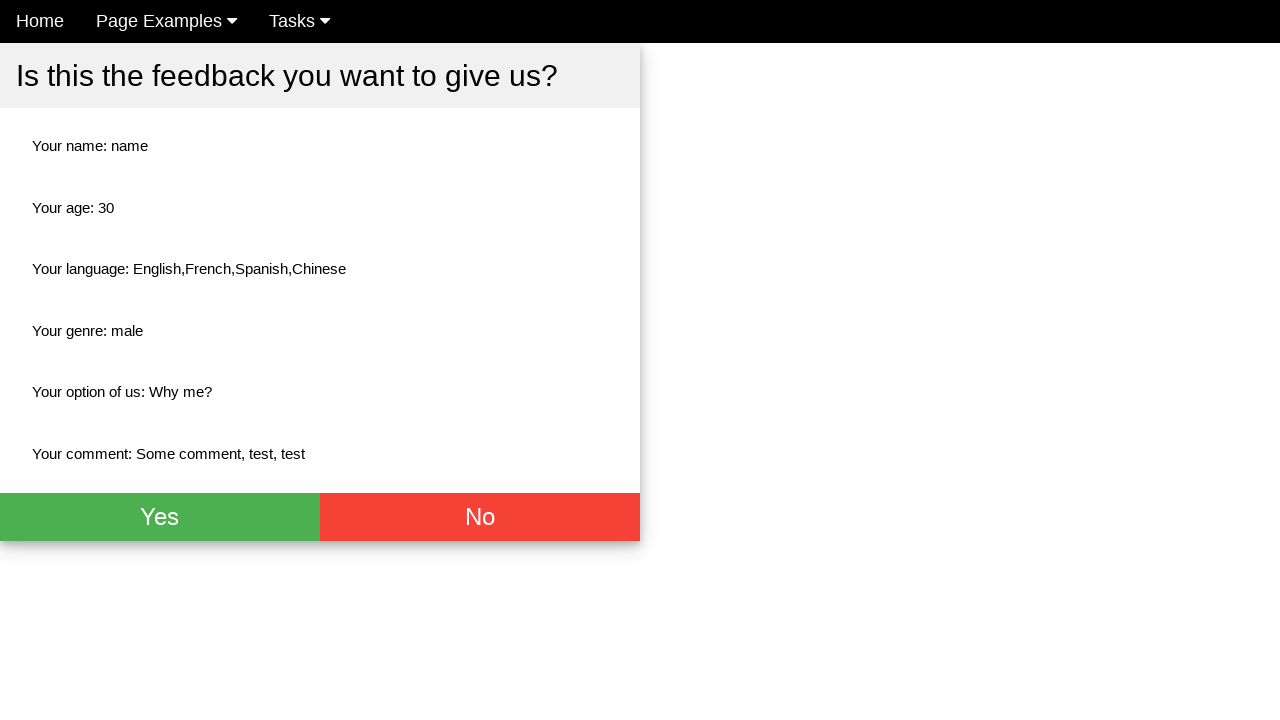

Verified gender field displays 'male'
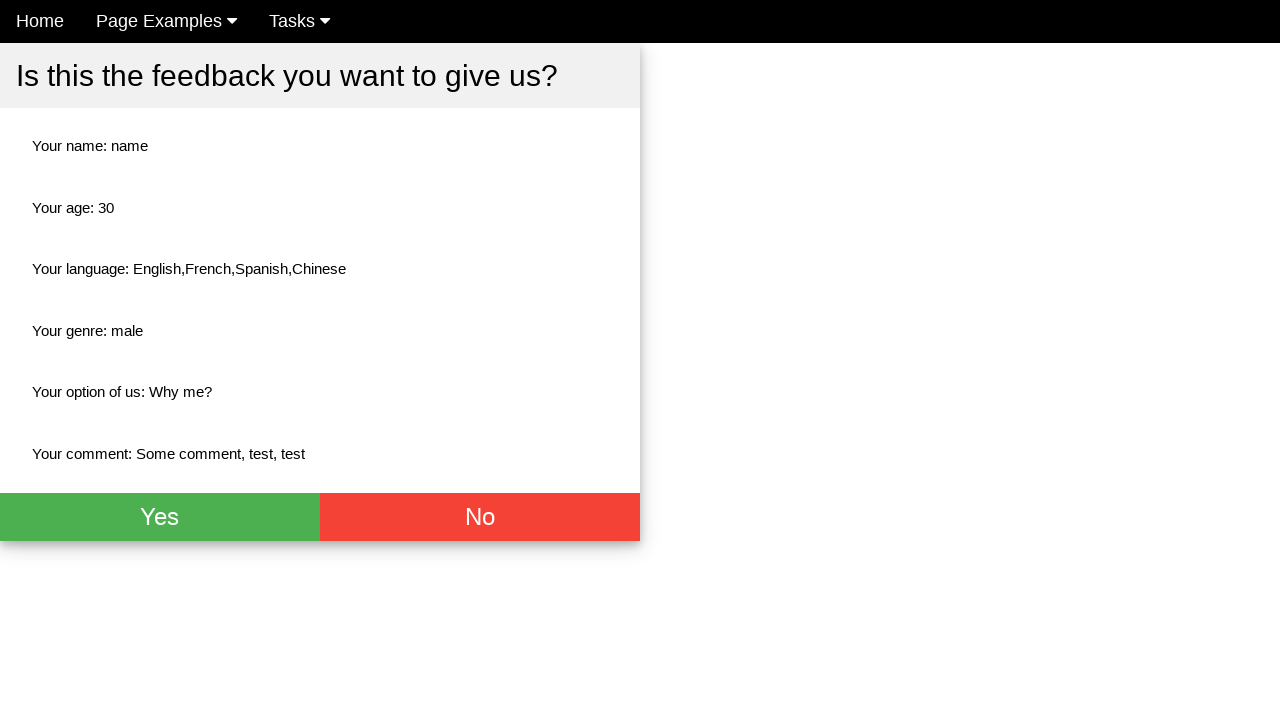

Verified option field displays 'Why me?'
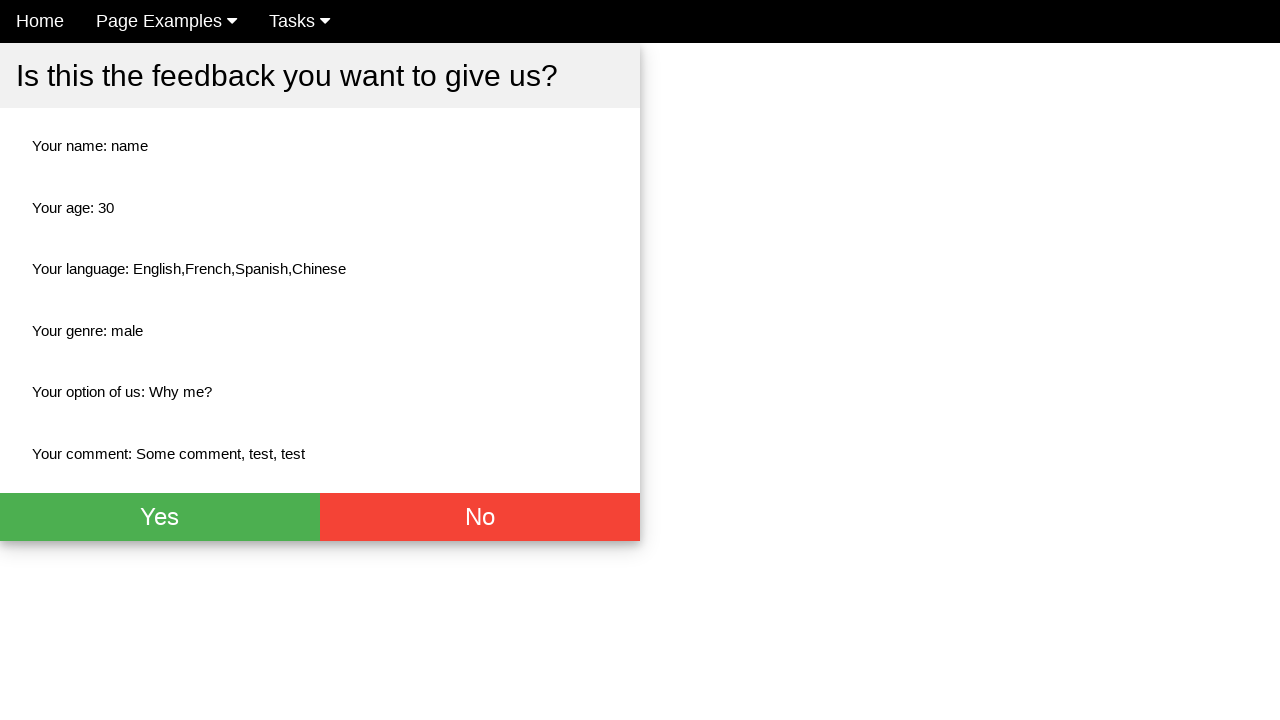

Verified comment field displays 'Some comment, test, test'
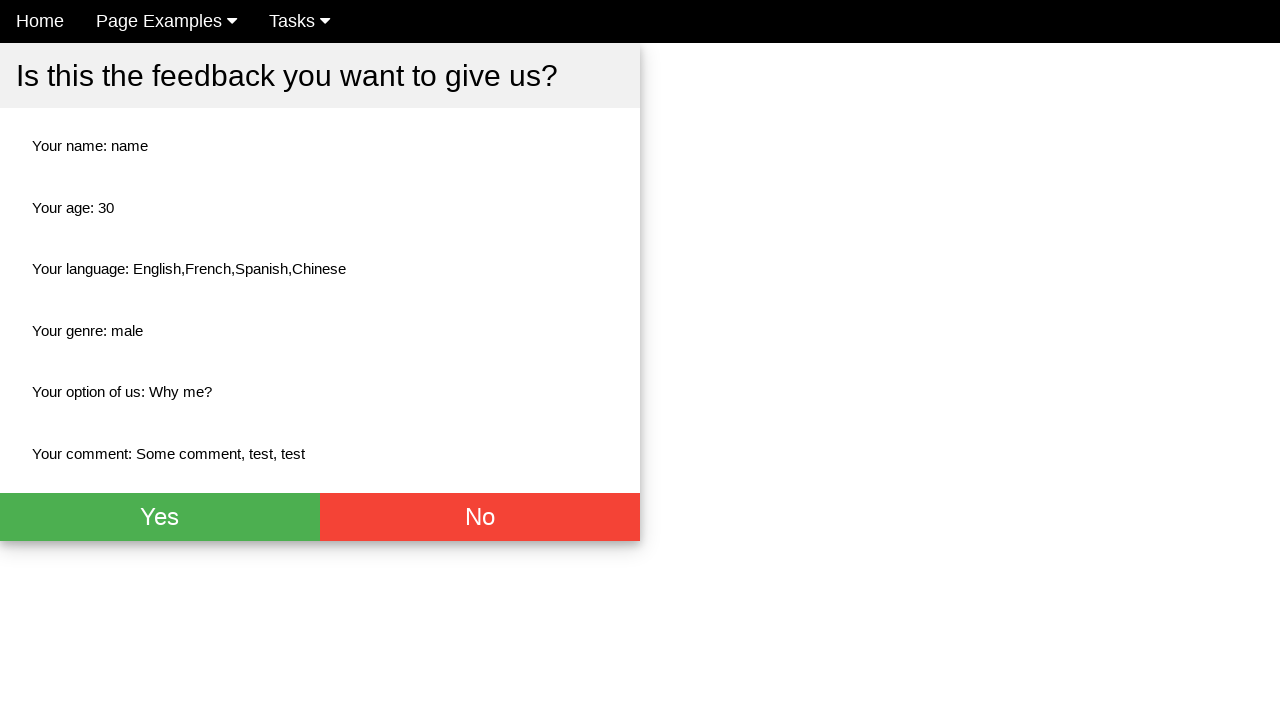

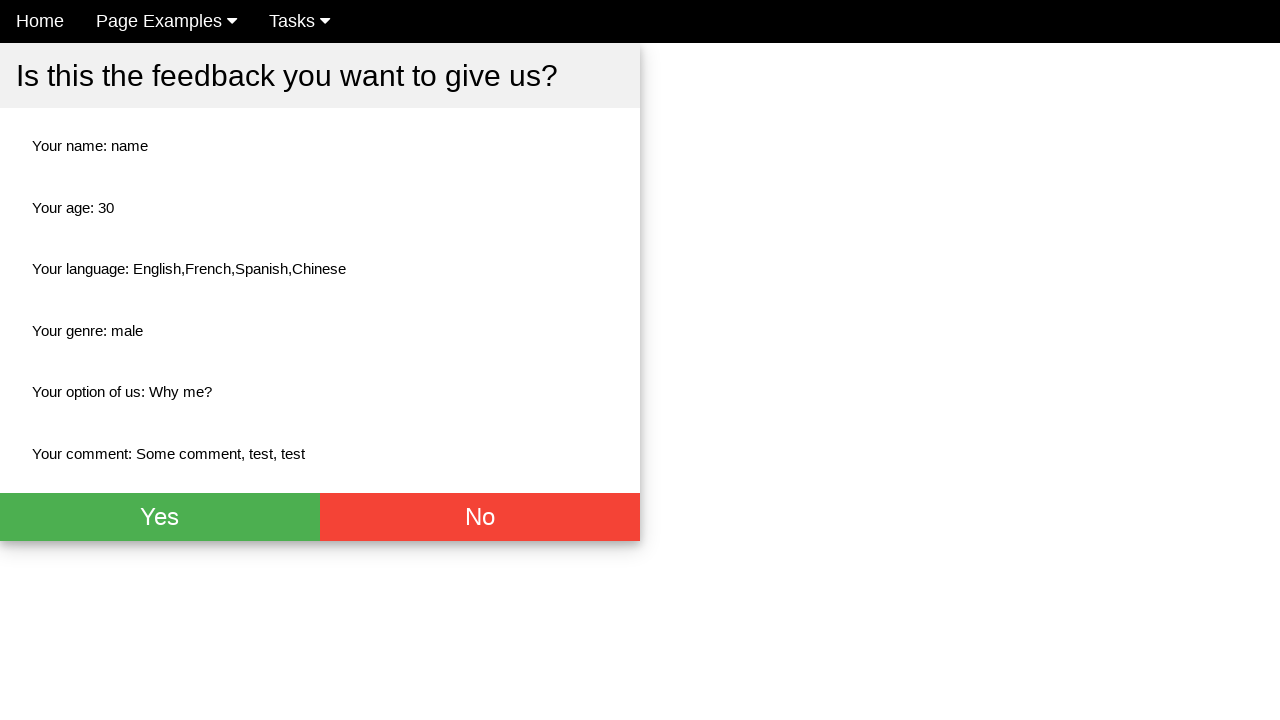